Navigates to IndiGo airlines website and validates the state of an Armed Forces radio button element

Starting URL: http://www.goindigo.in

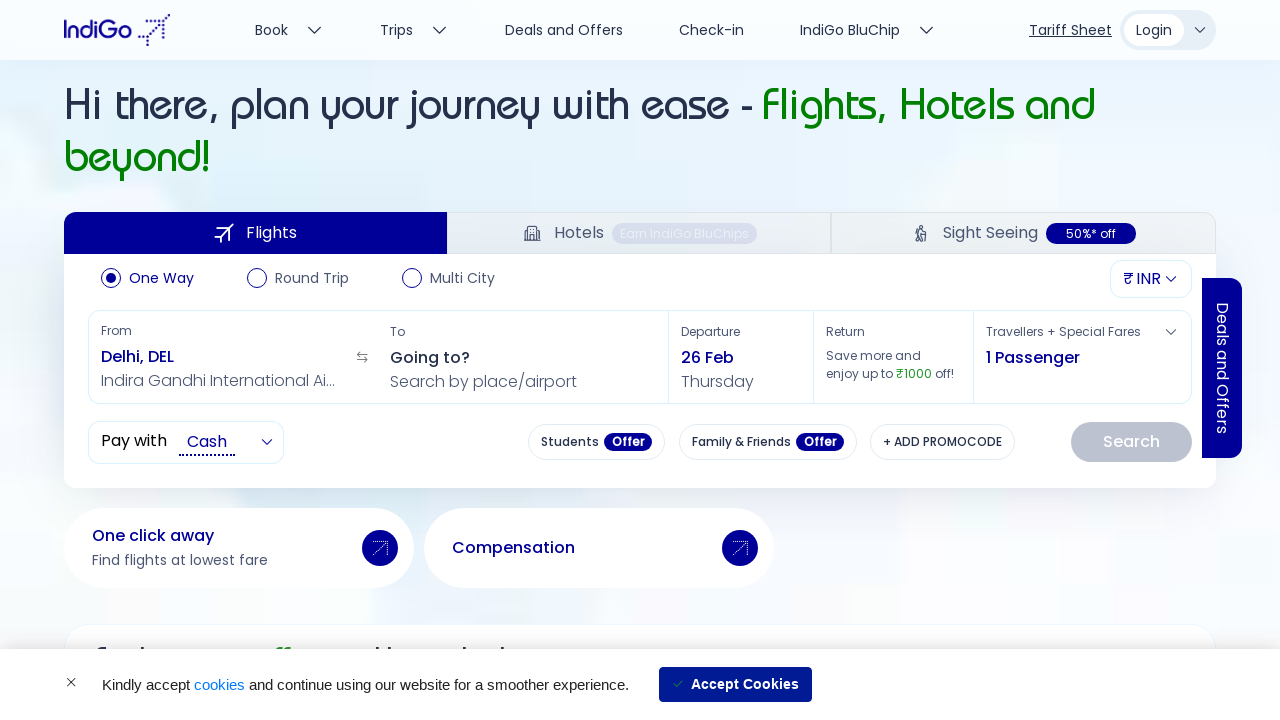

Waited 5 seconds for IndiGo airlines website to load
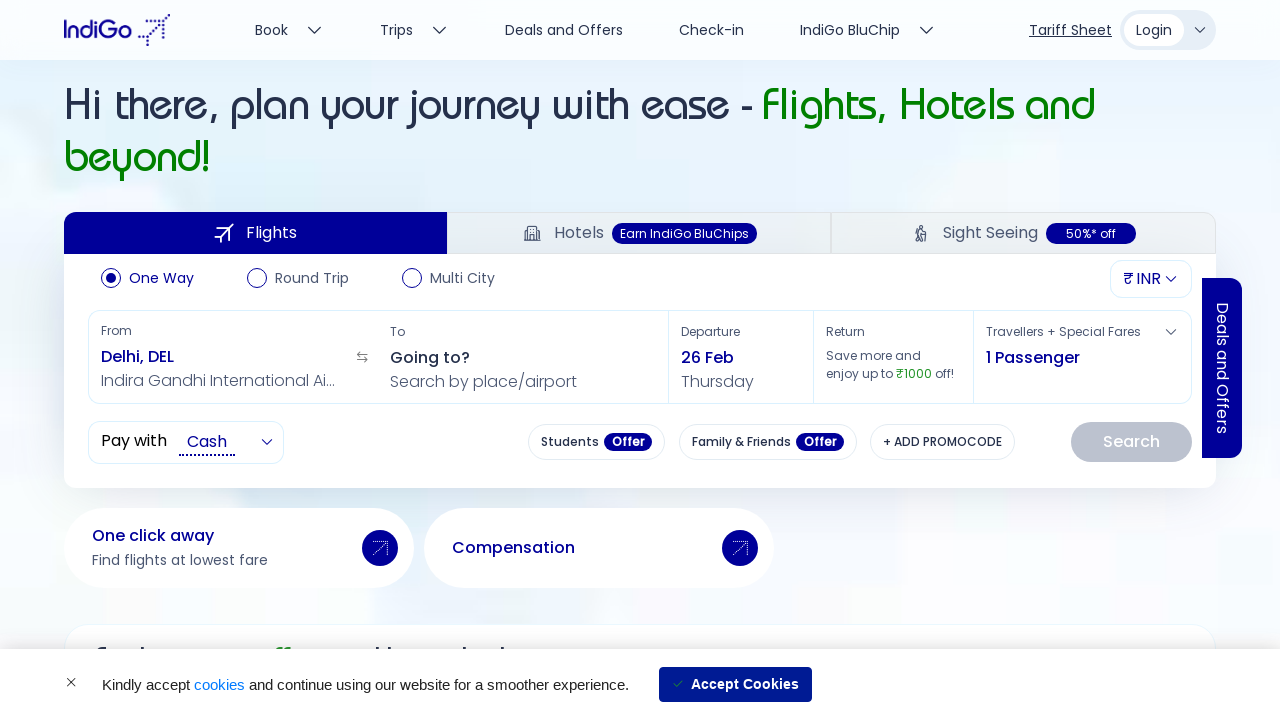

Located Armed Forces radio button element
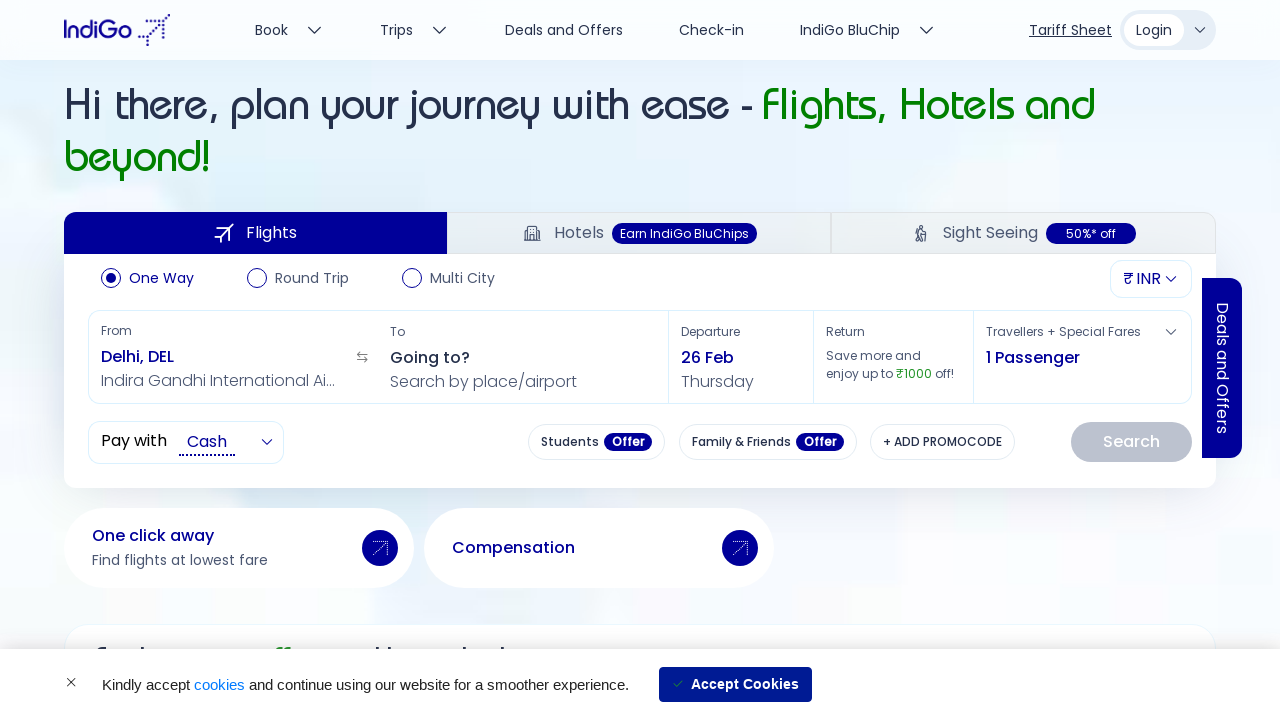

Armed Forces radio button is not visible
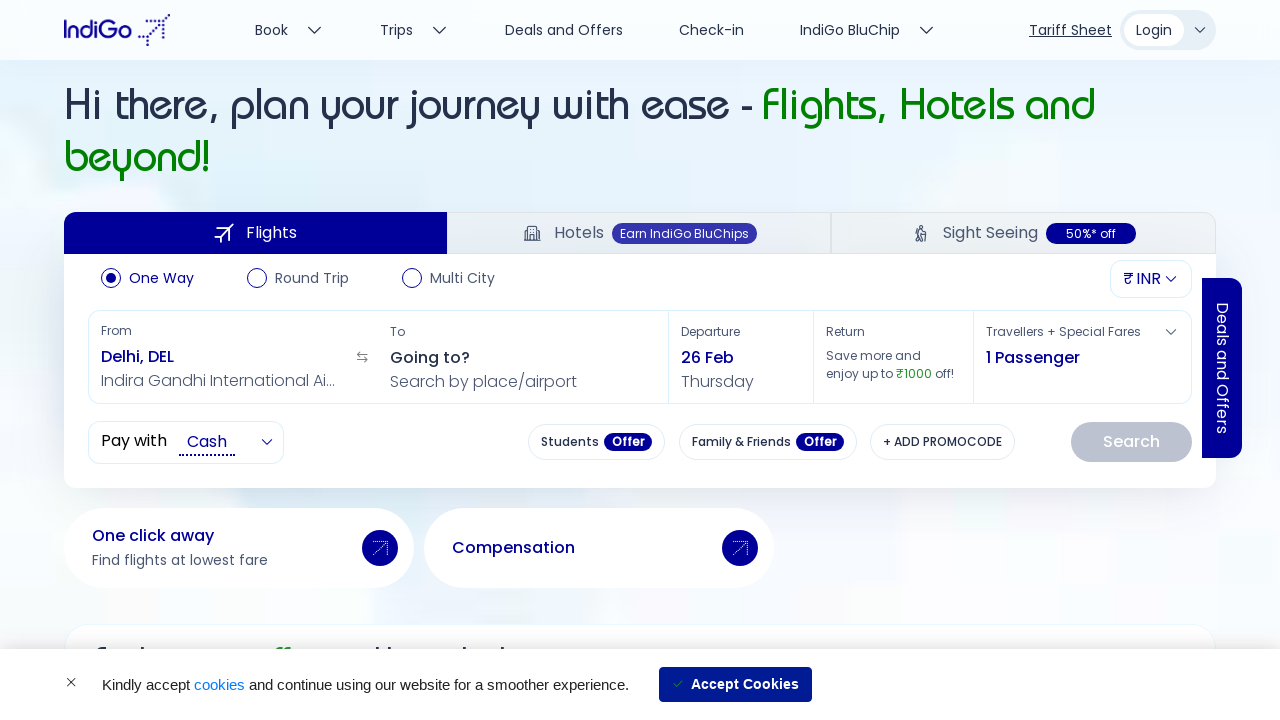

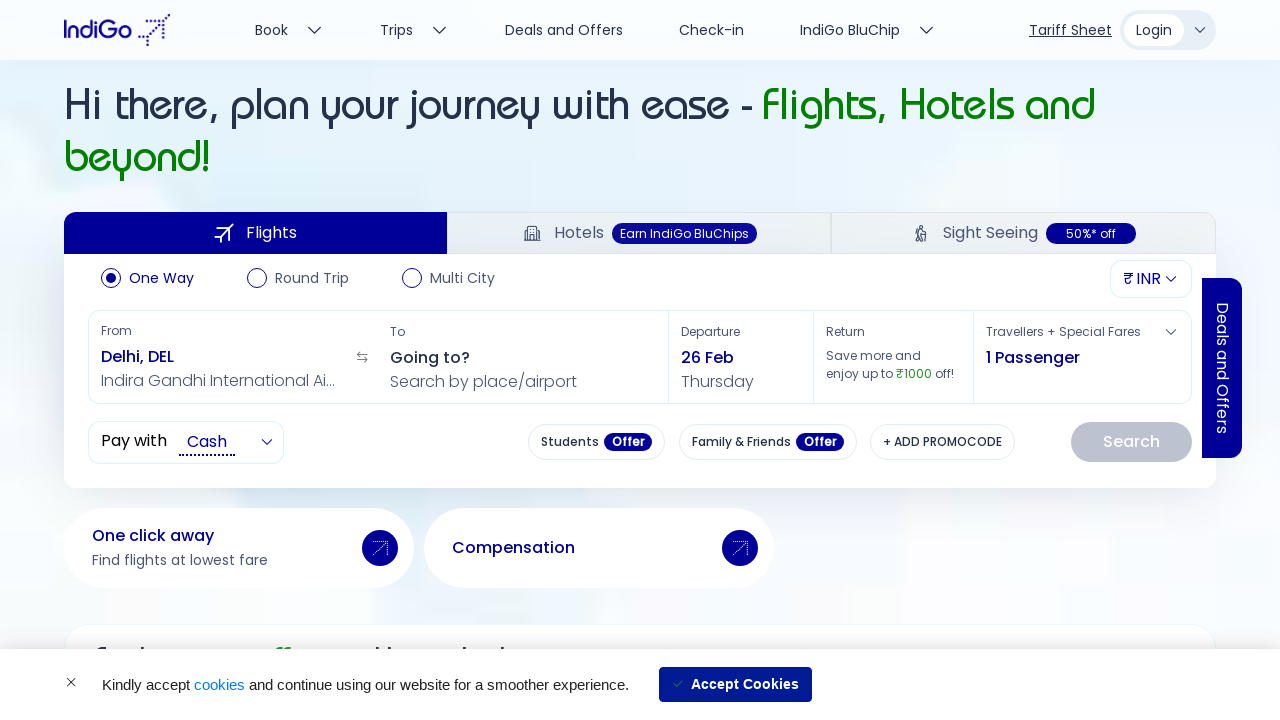